Opens the Flipkart e-commerce website and maximizes the browser window to full screen.

Starting URL: https://www.flipkart.com/

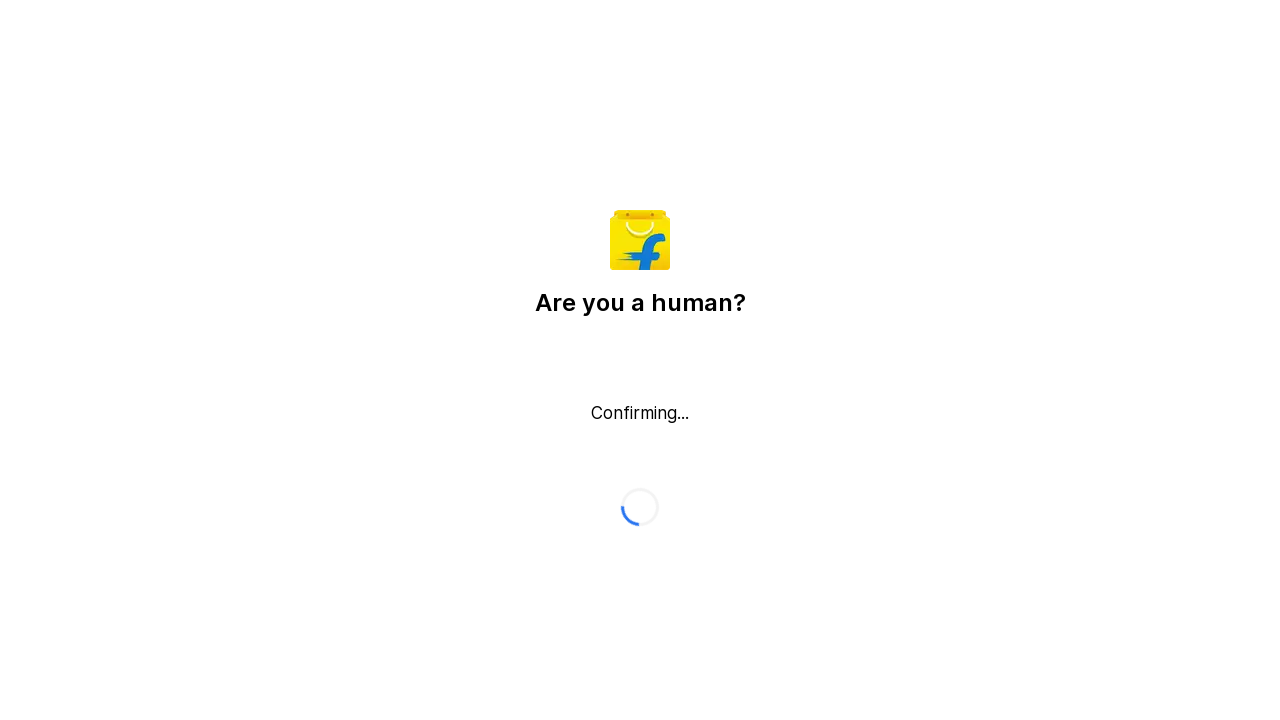

Set viewport to 1920x1080 to maximize browser window
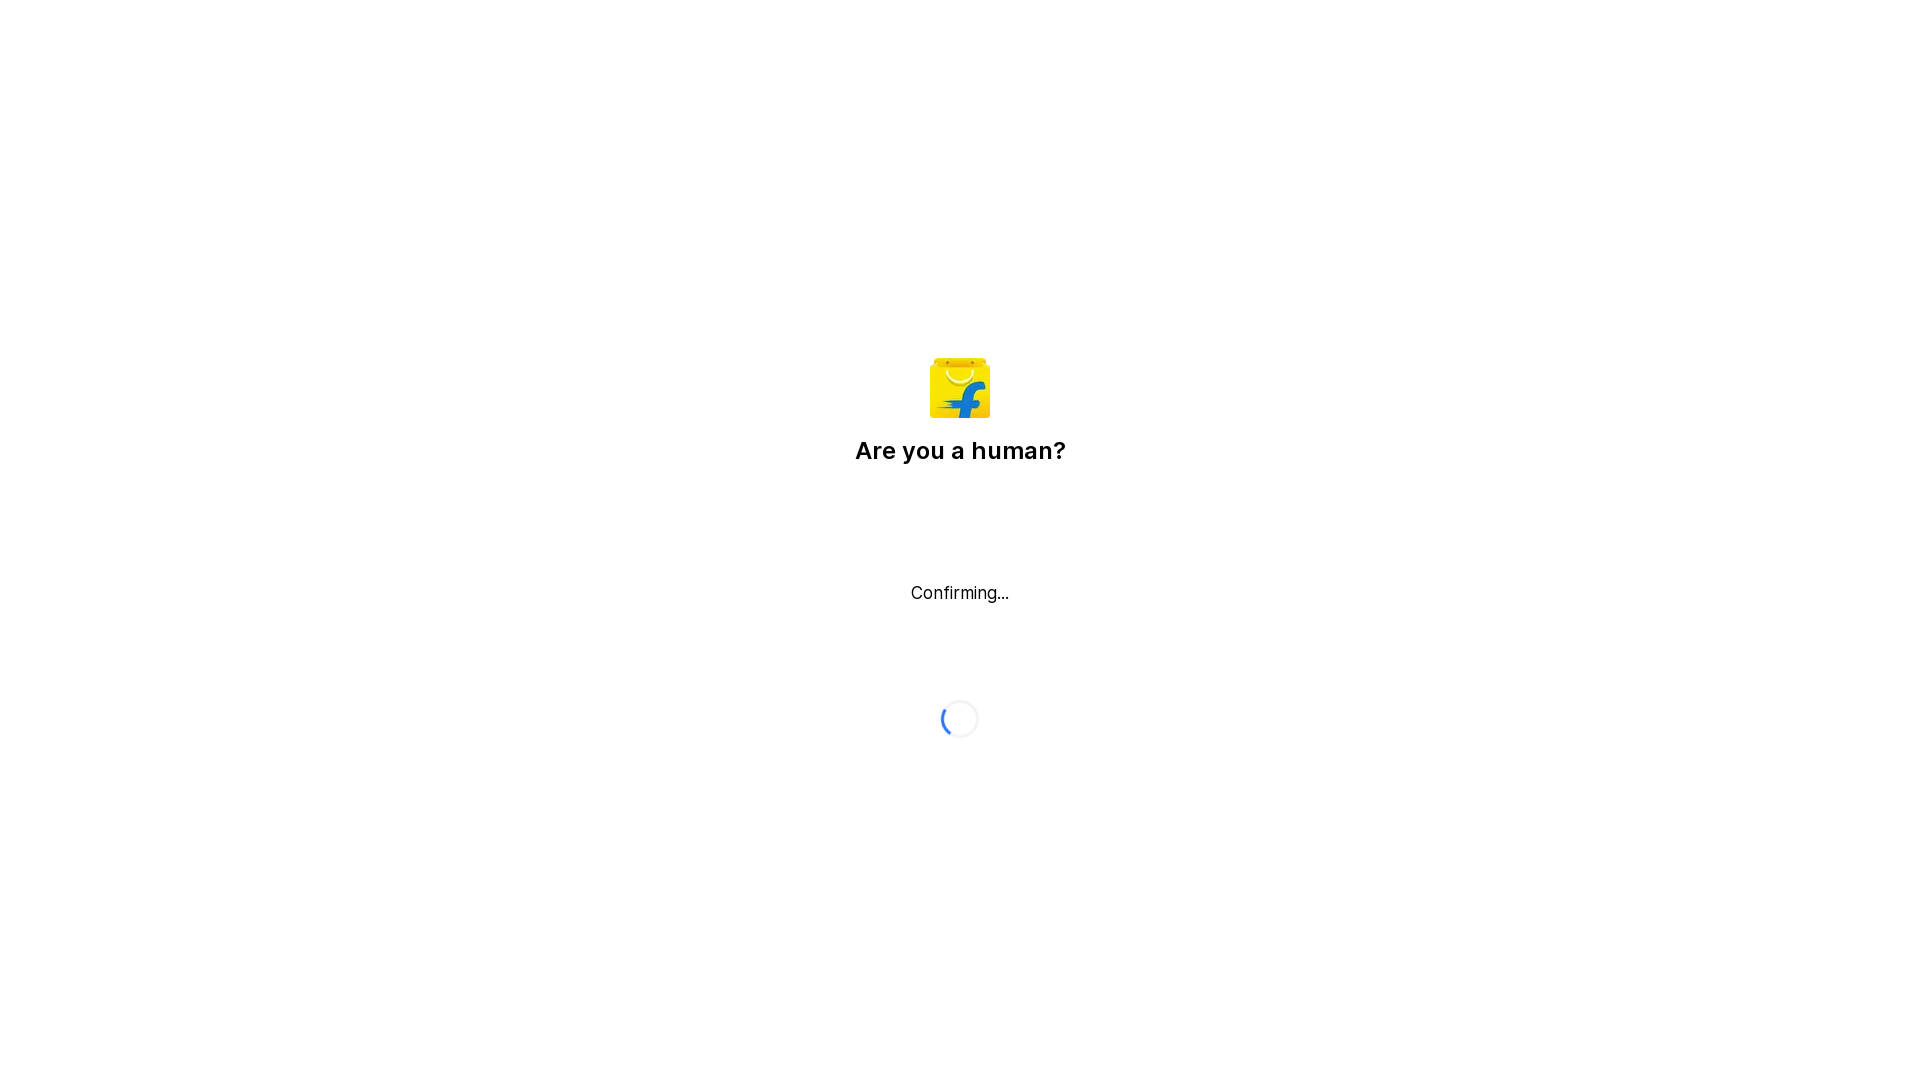

Waited for page DOM to fully load
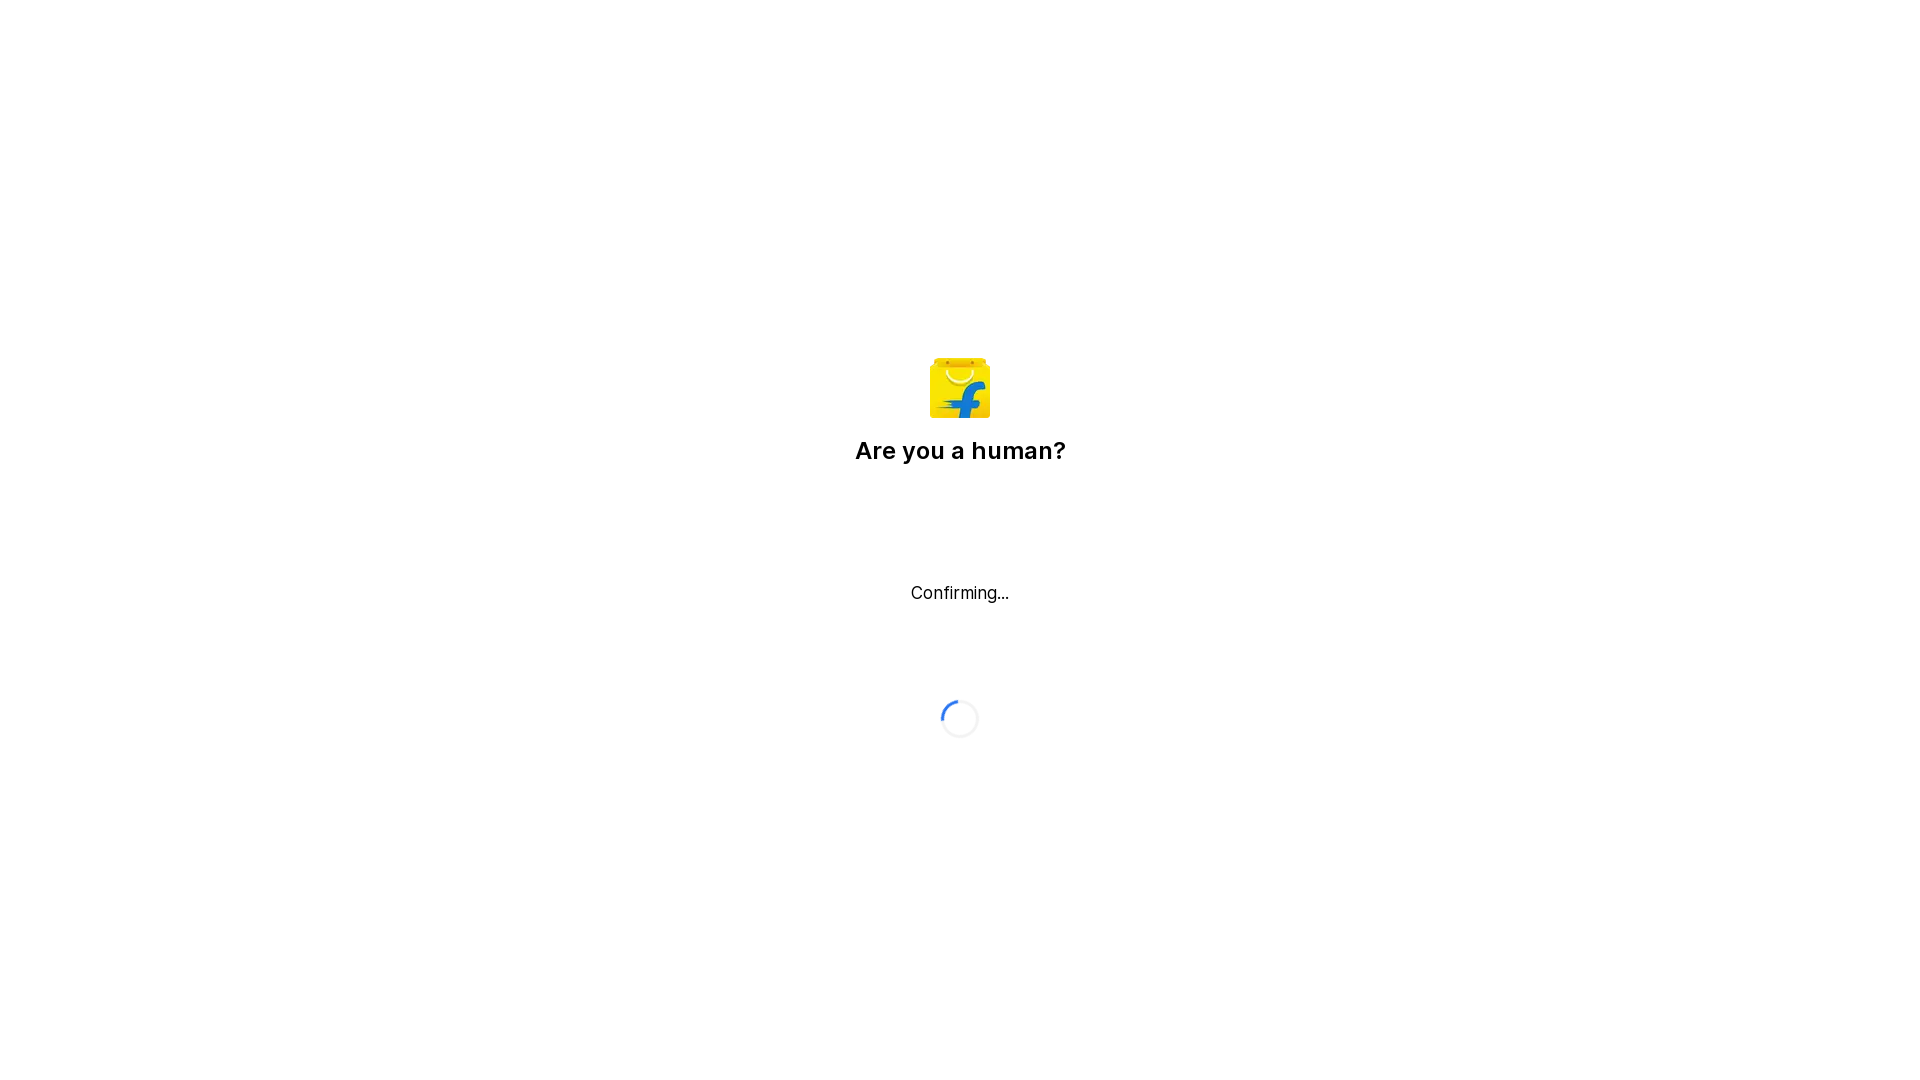

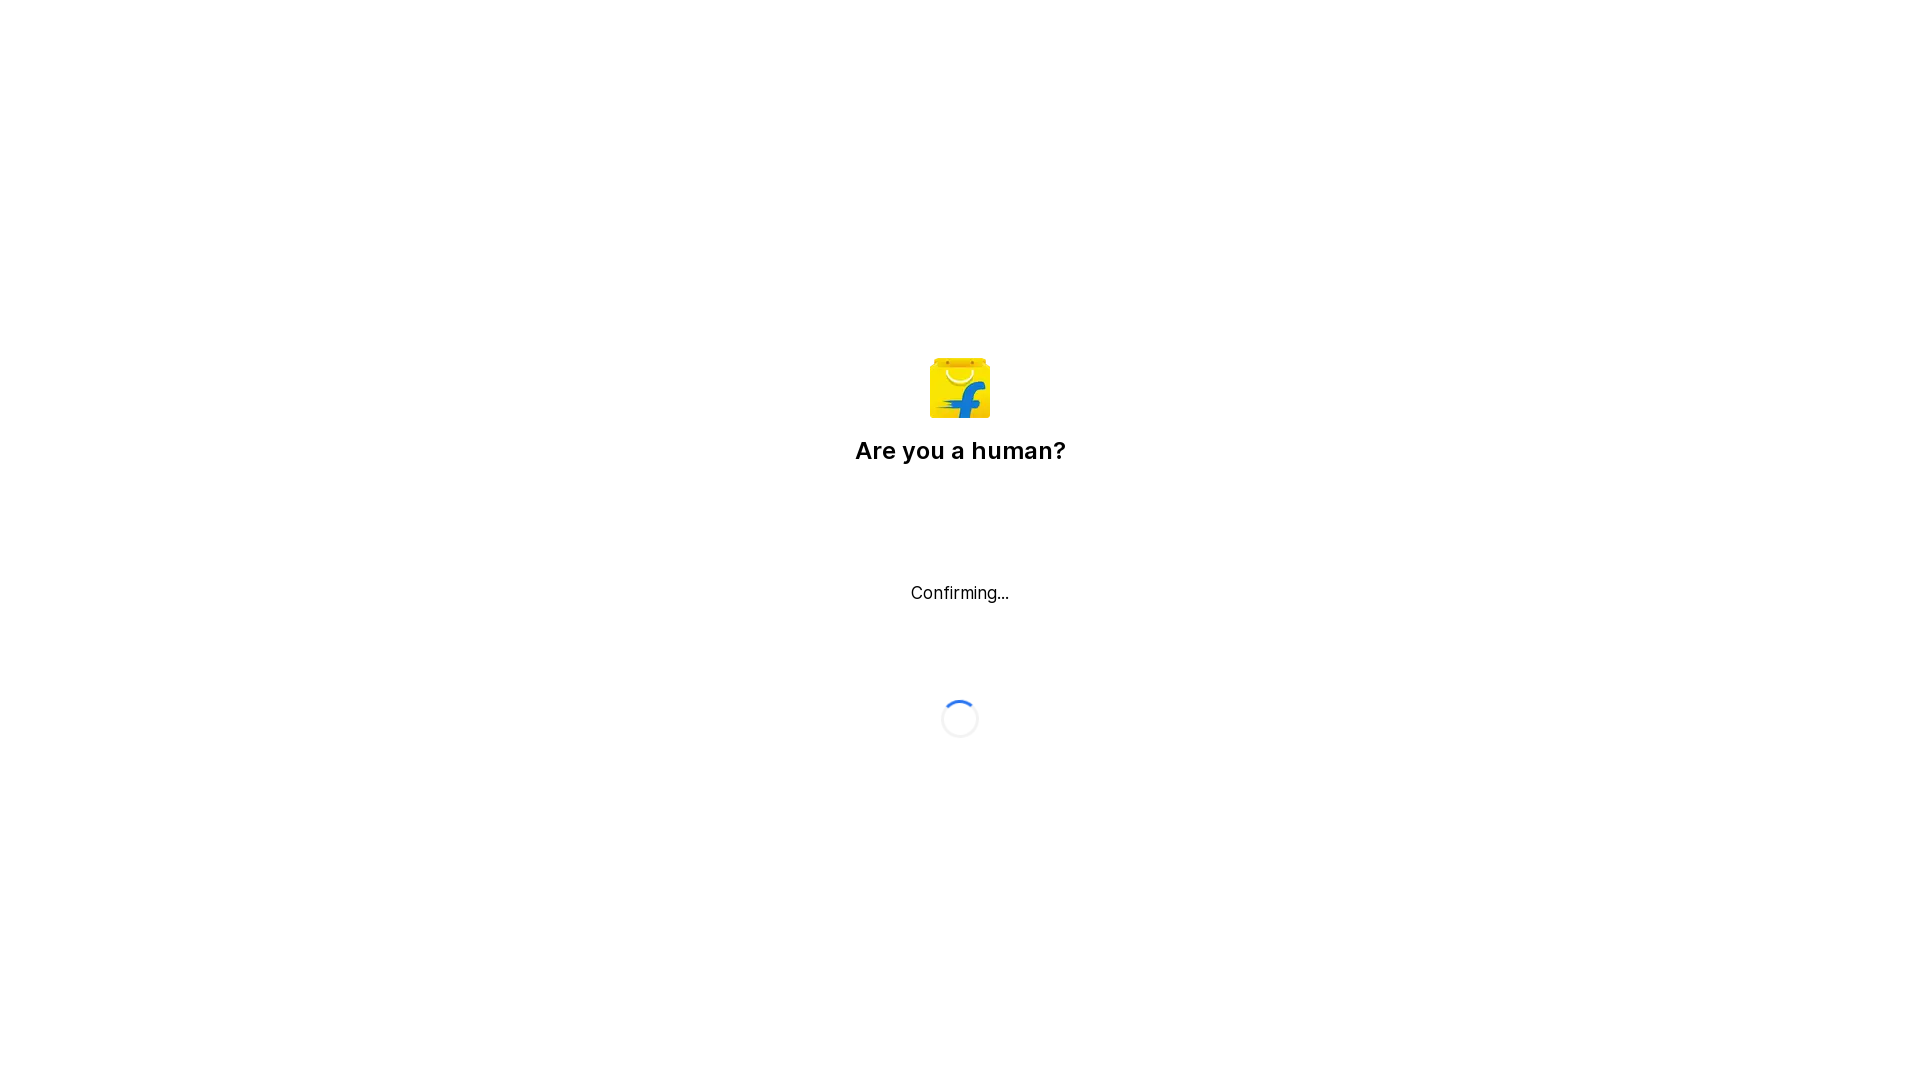